Tests JavaScript confirmation alert handling by clicking a button to trigger a confirmation dialog, accepting it, and verifying the result text on the page.

Starting URL: http://the-internet.herokuapp.com/javascript_alerts

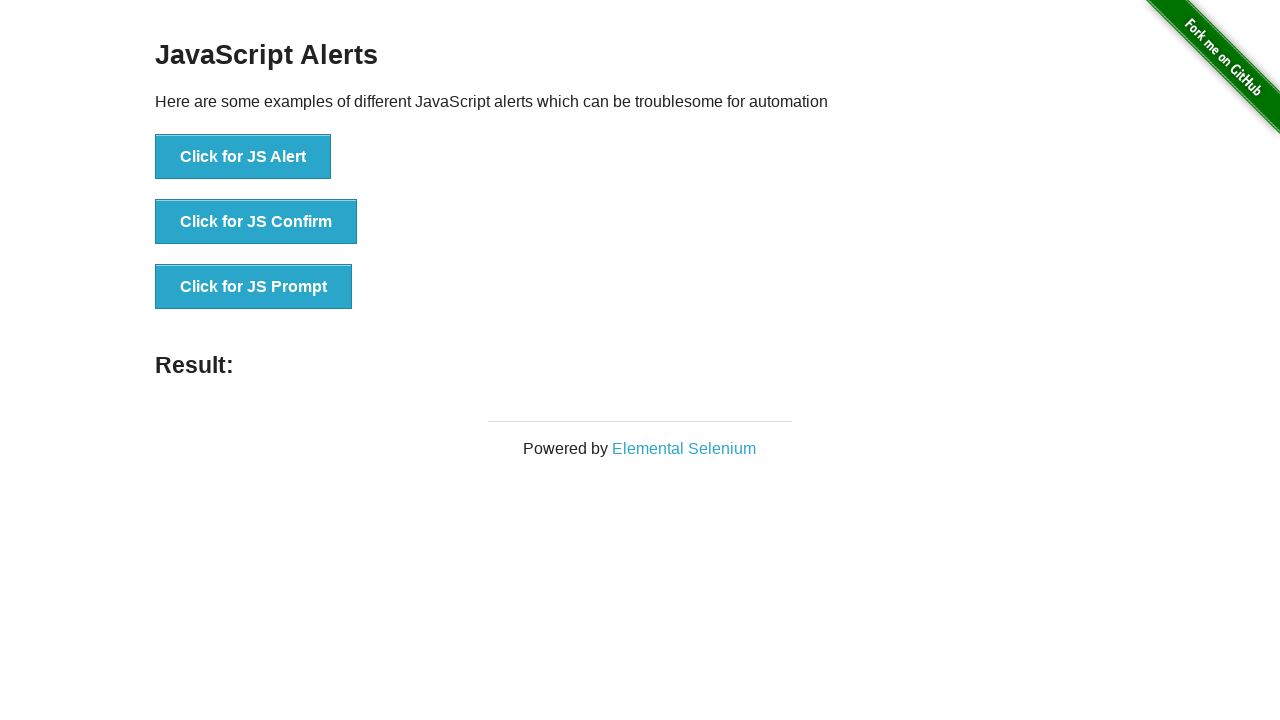

Clicked the second button to trigger JavaScript confirmation alert at (256, 222) on .example li:nth-child(2) button
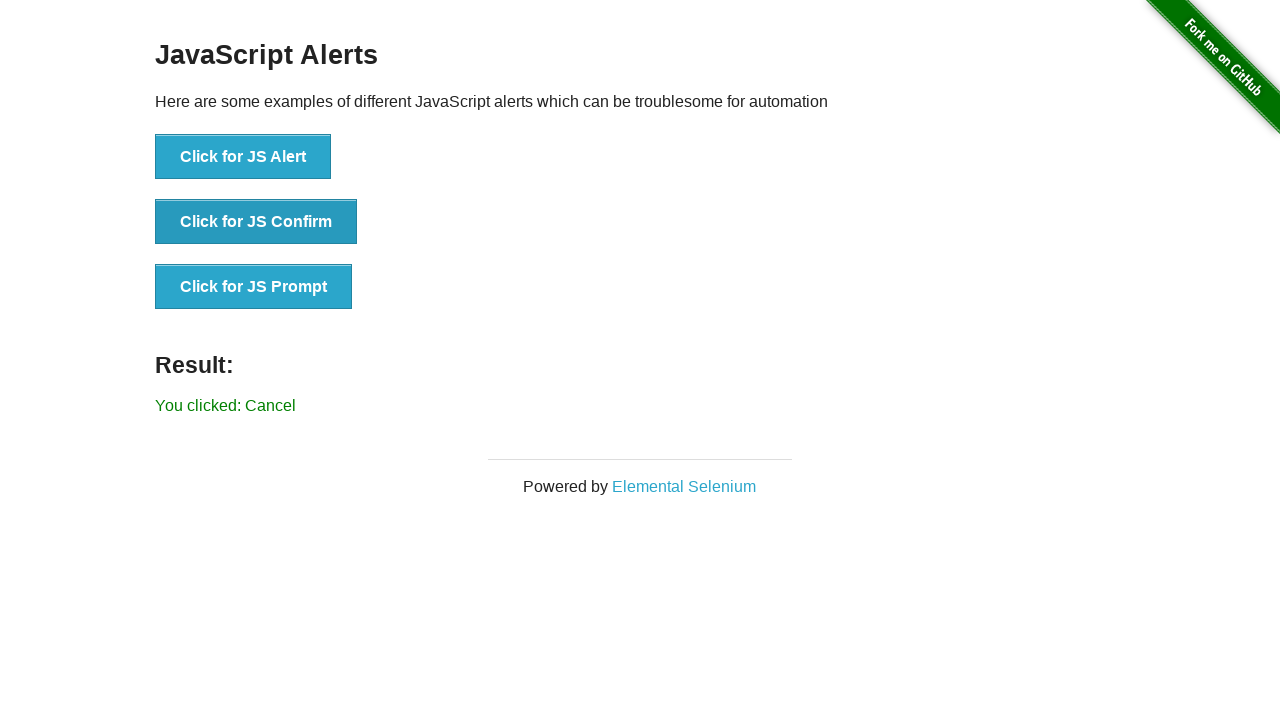

Set up dialog handler to accept confirmation alerts
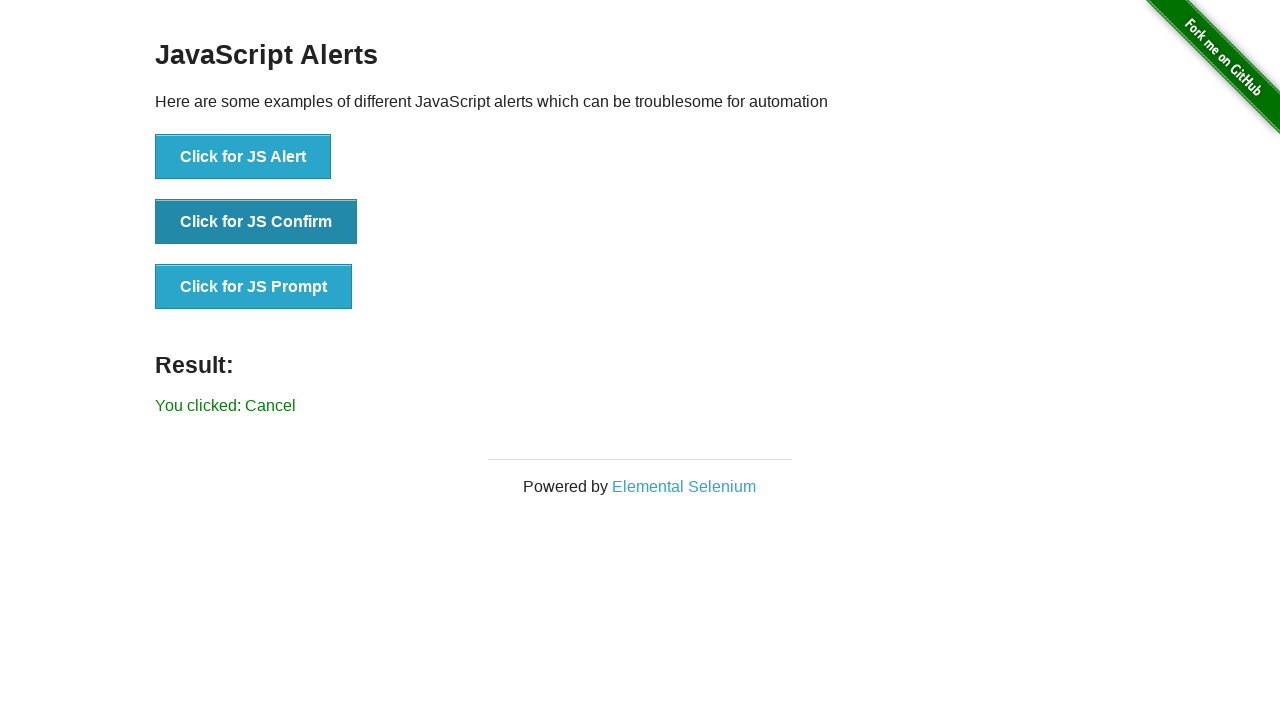

Configured one-time dialog handler to accept the confirmation
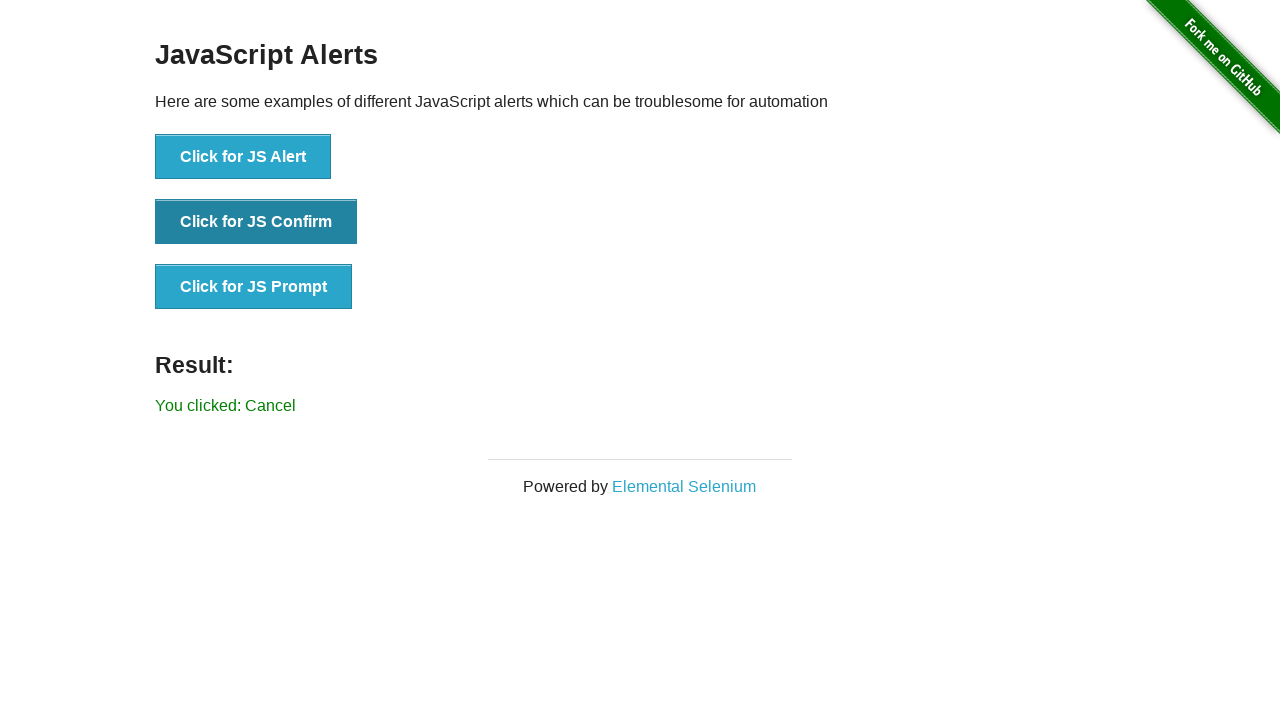

Clicked the confirmation button and accepted the dialog at (256, 222) on .example li:nth-child(2) button
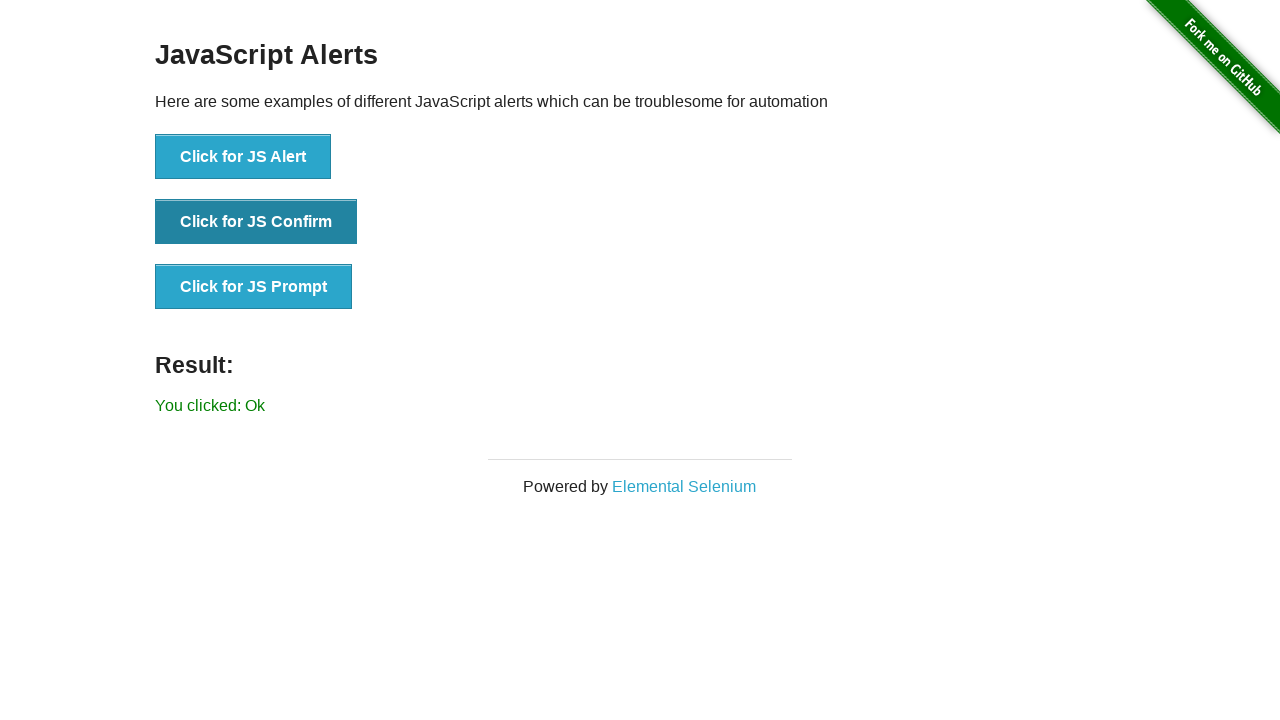

Waited for result text to appear on page
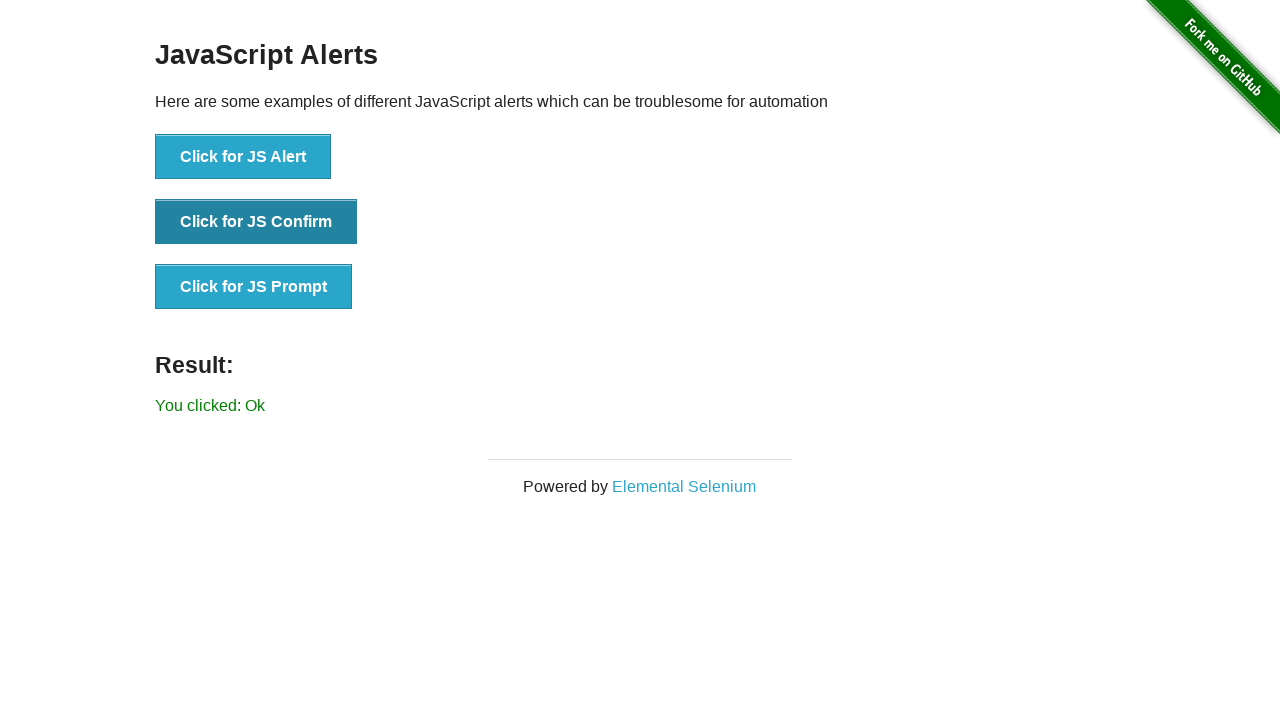

Retrieved result text from page
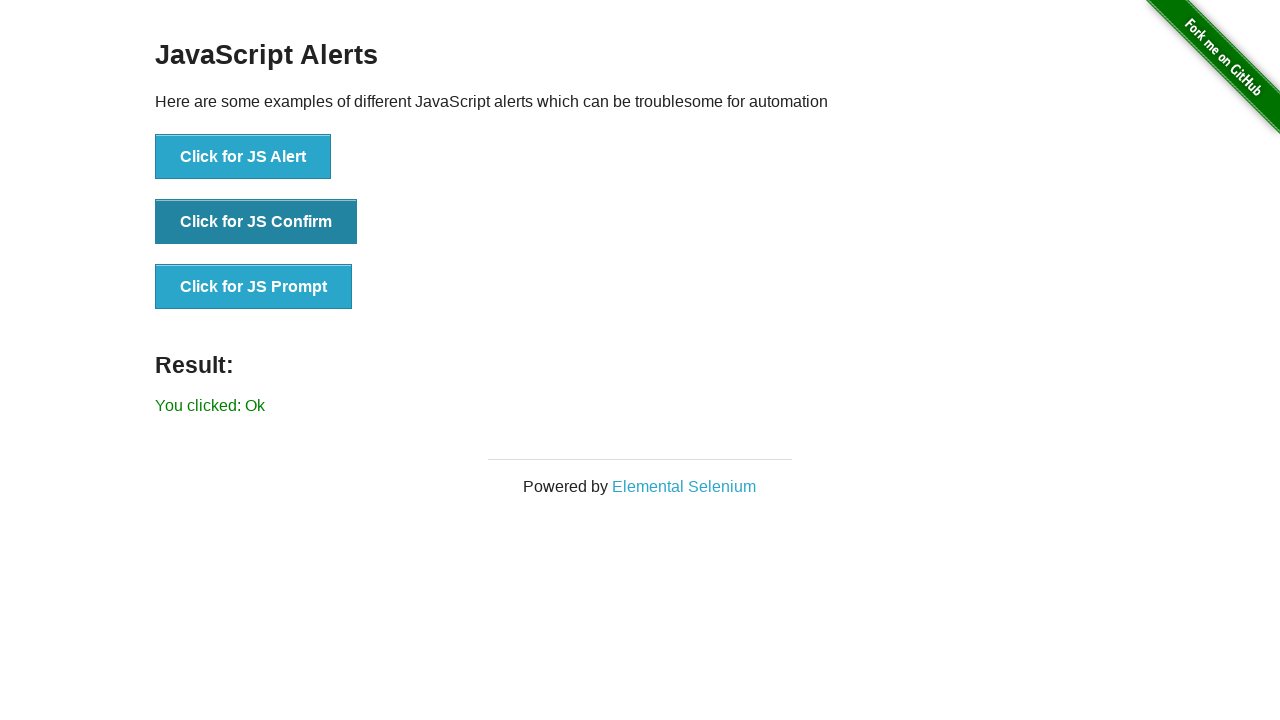

Verified result text matches 'You clicked: Ok'
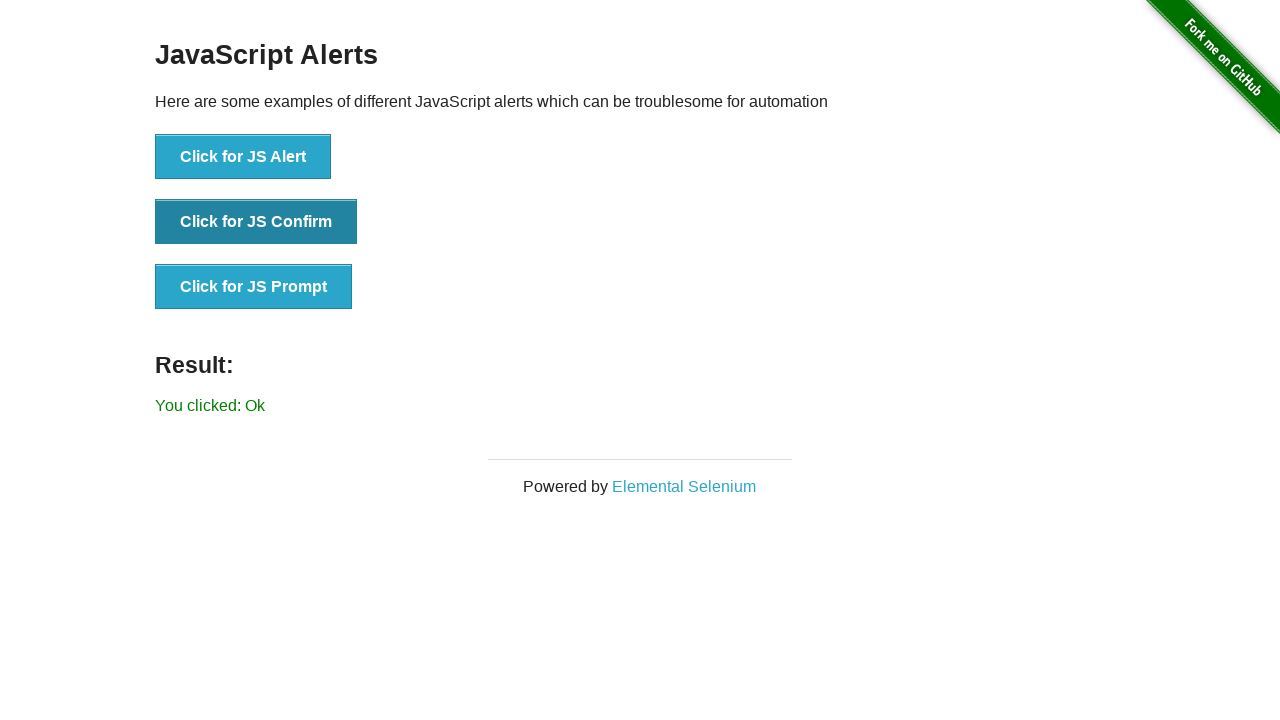

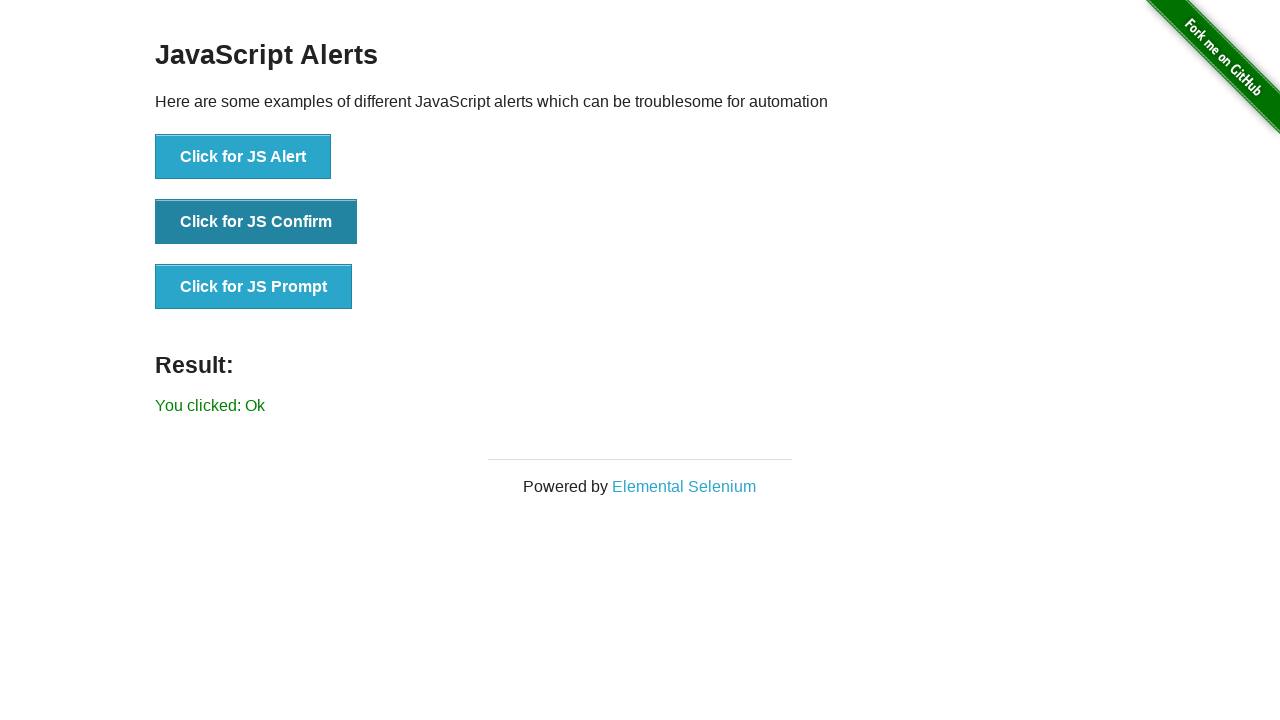